Tests a delayed alert that appears after 5 seconds, then accepts it

Starting URL: https://demoqa.com/alerts

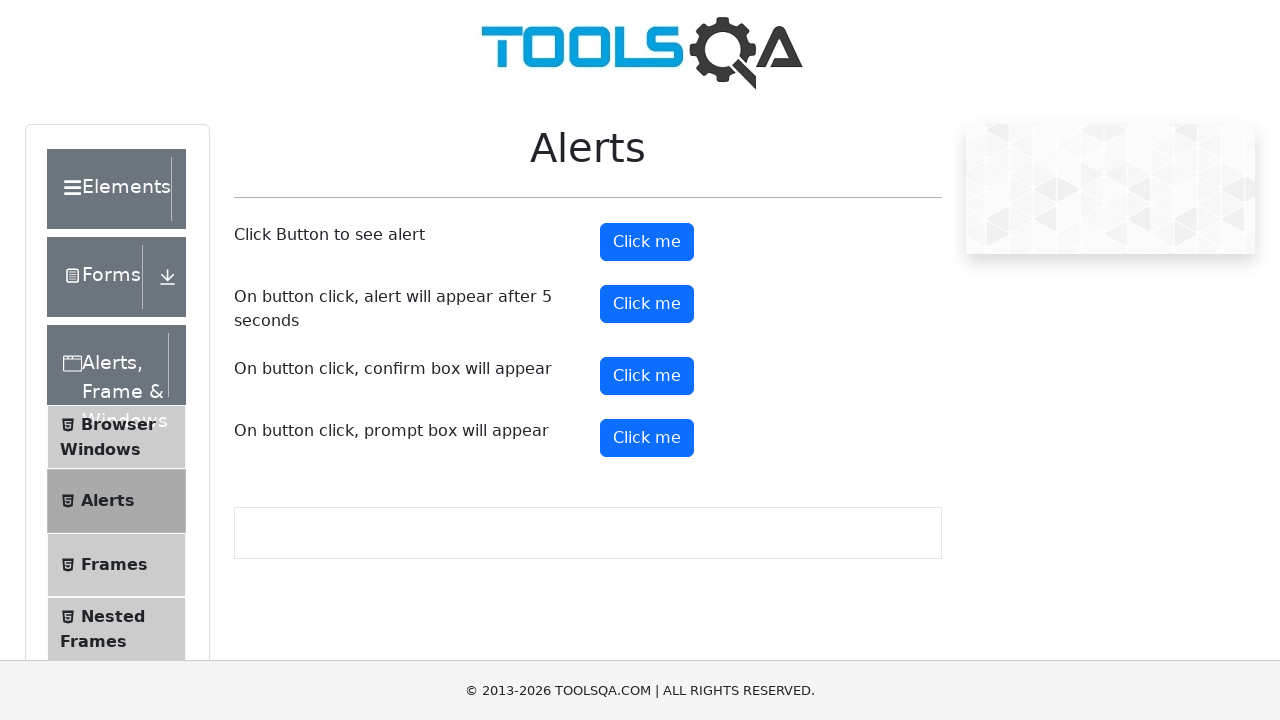

Set up dialog handler to automatically accept alerts
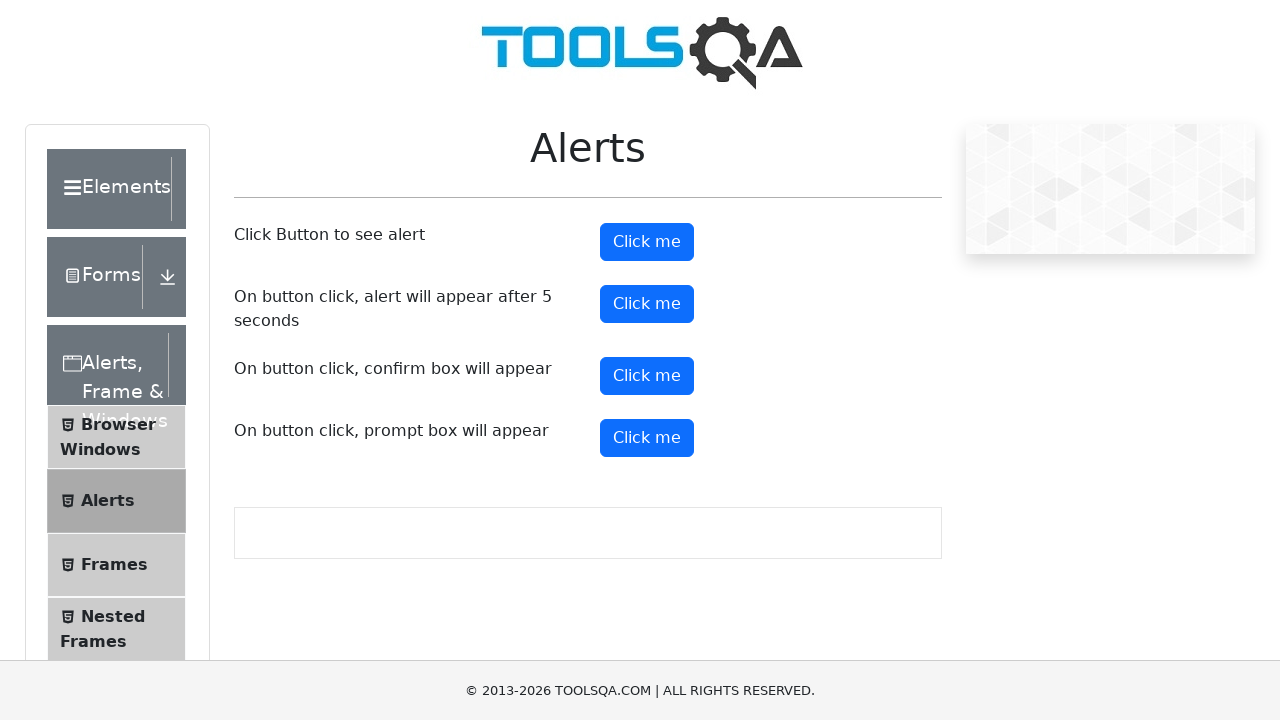

Clicked the timer alert button to trigger delayed alert at (647, 304) on #timerAlertButton
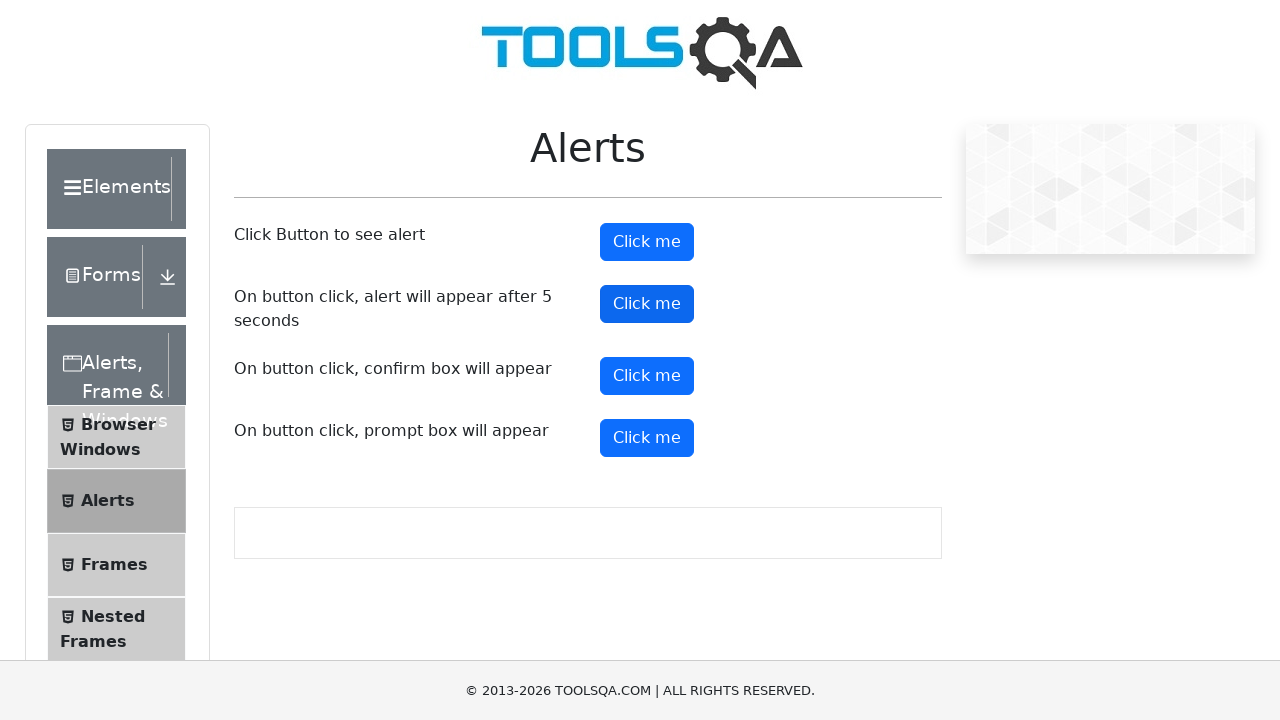

Waited for timer alert button to be visible after alert was accepted
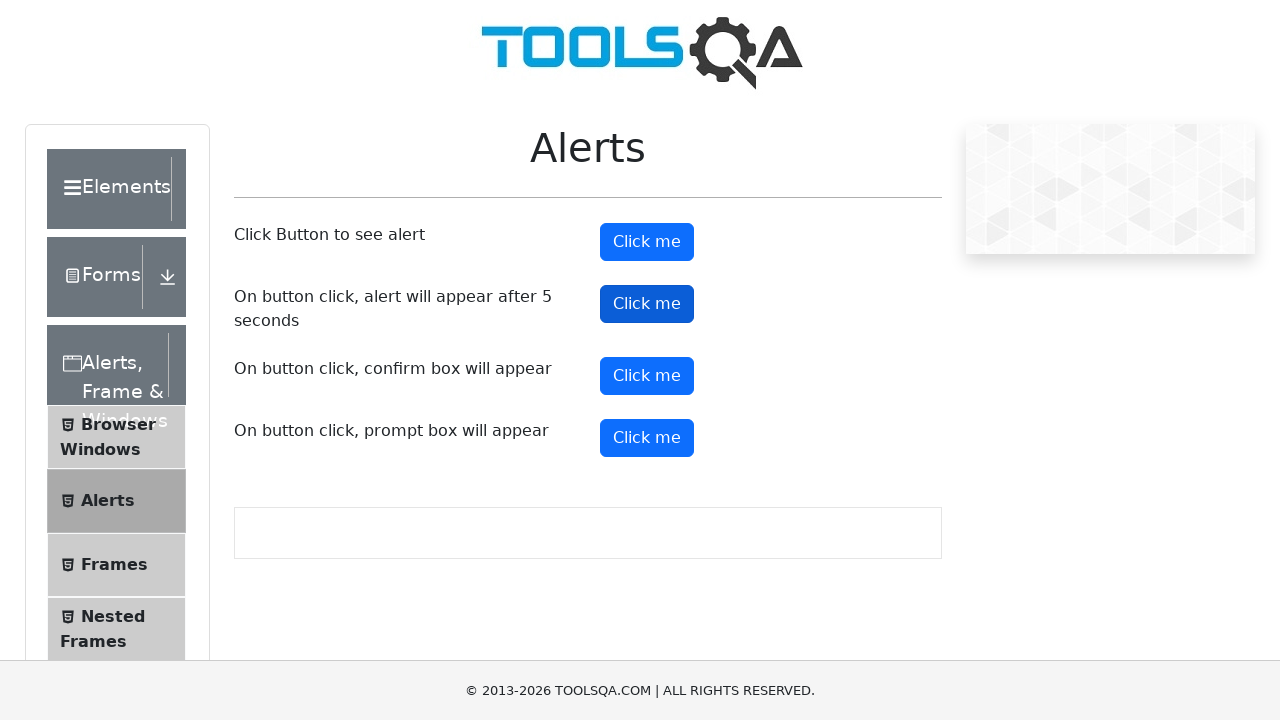

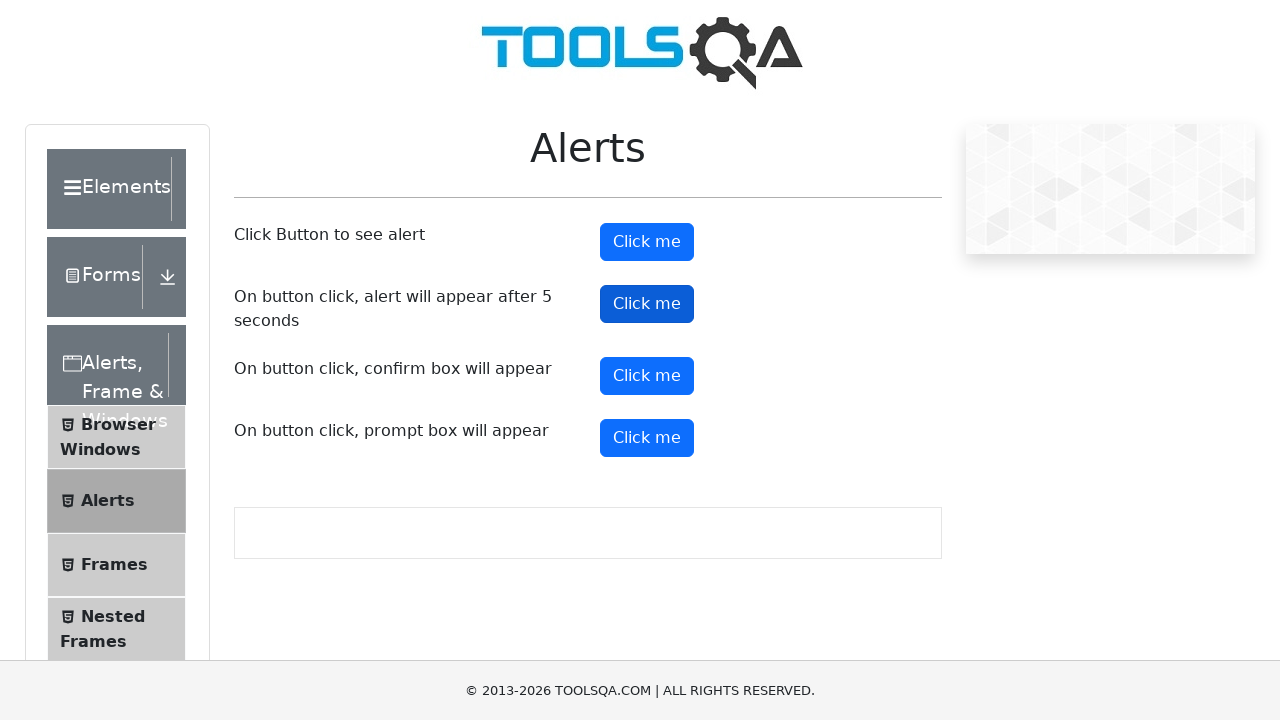